Tests that the Clear completed button displays the correct text when there are completed items.

Starting URL: https://demo.playwright.dev/todomvc

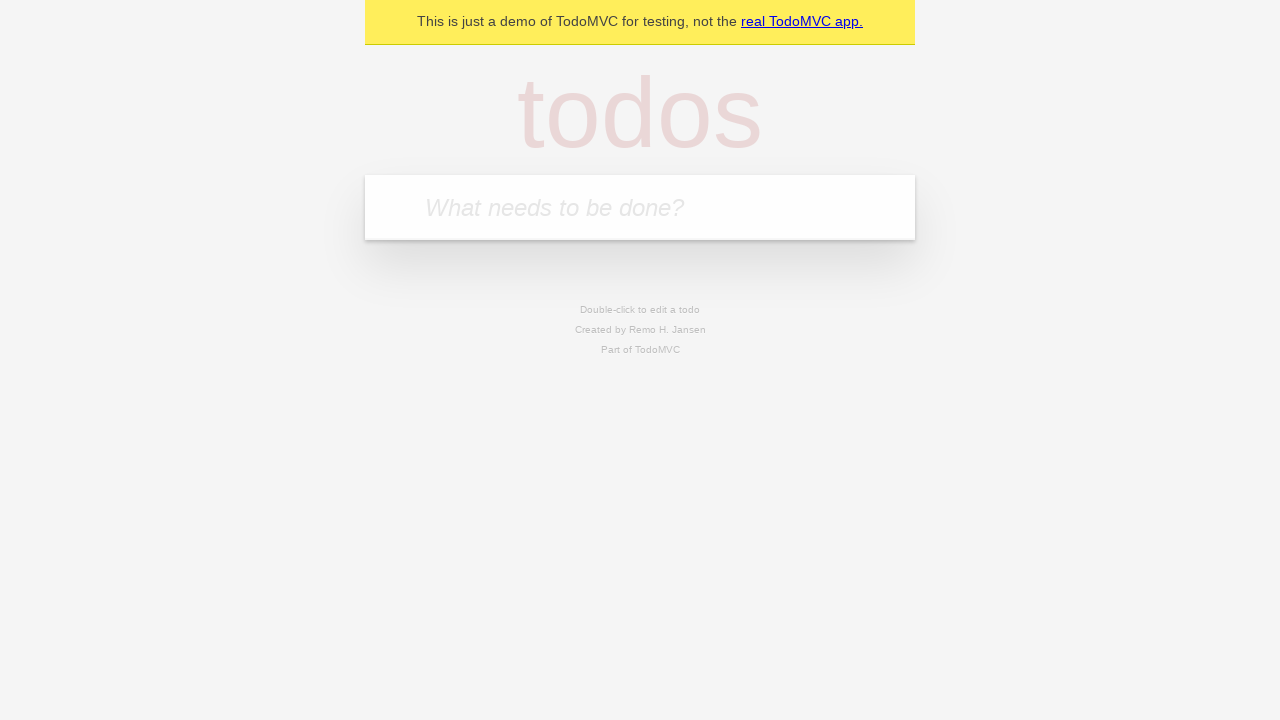

Located the 'What needs to be done?' input field
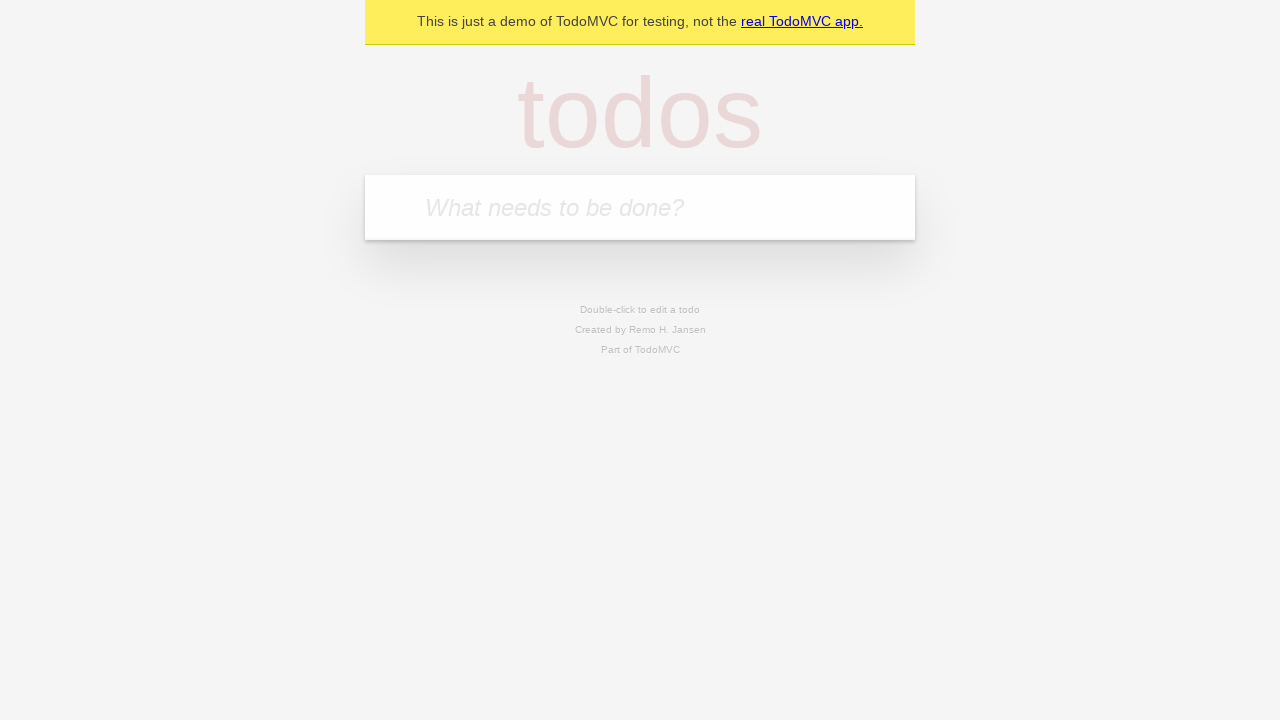

Filled todo input with 'buy some cheese' on internal:attr=[placeholder="What needs to be done?"i]
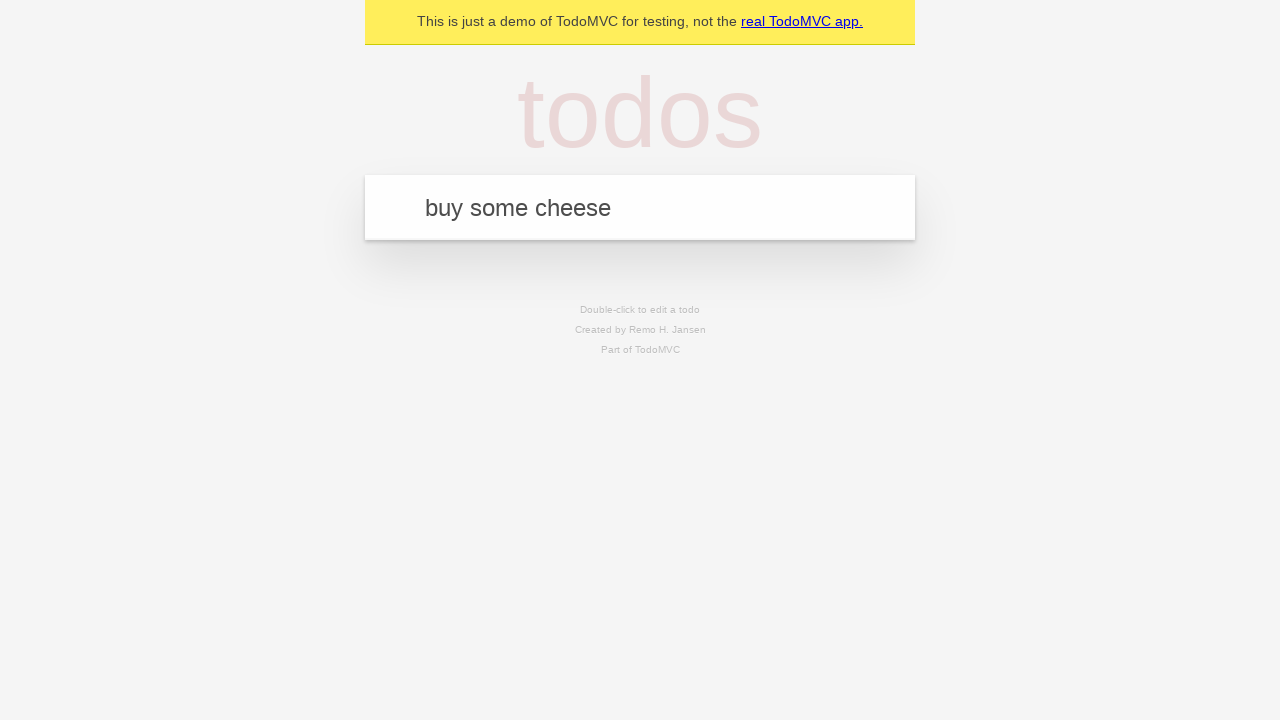

Pressed Enter to create todo 'buy some cheese' on internal:attr=[placeholder="What needs to be done?"i]
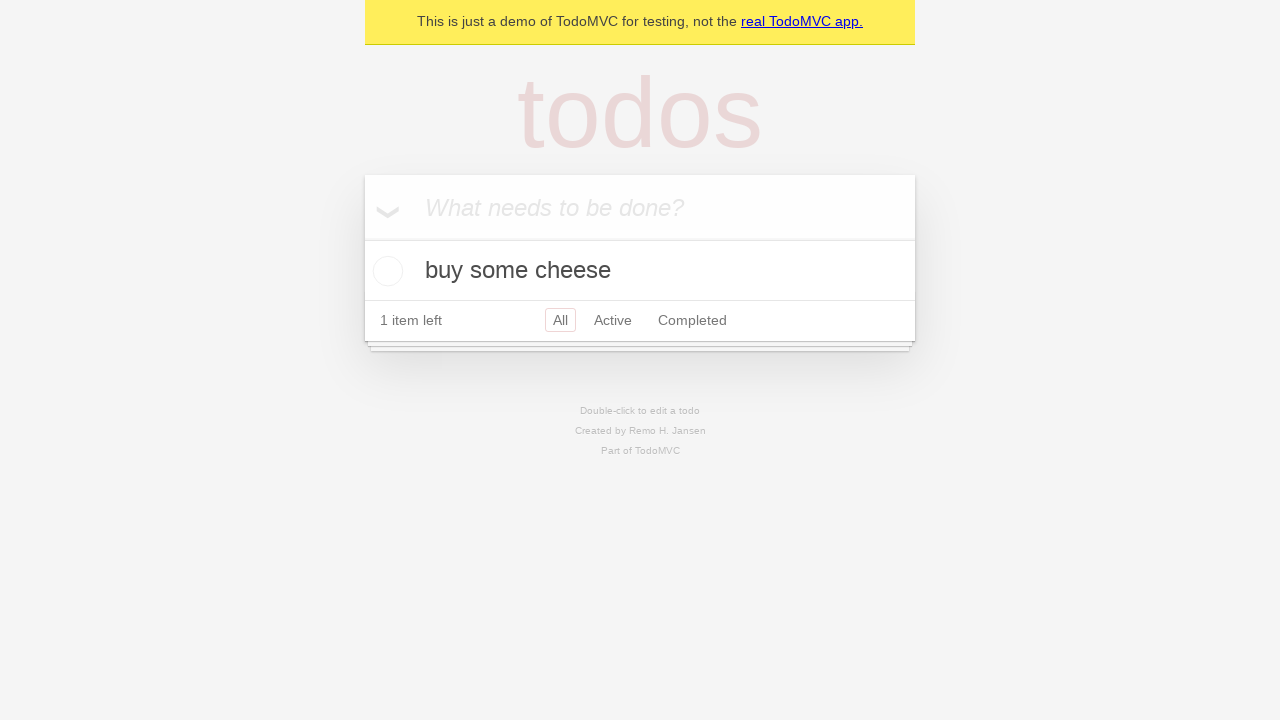

Filled todo input with 'feed the cat' on internal:attr=[placeholder="What needs to be done?"i]
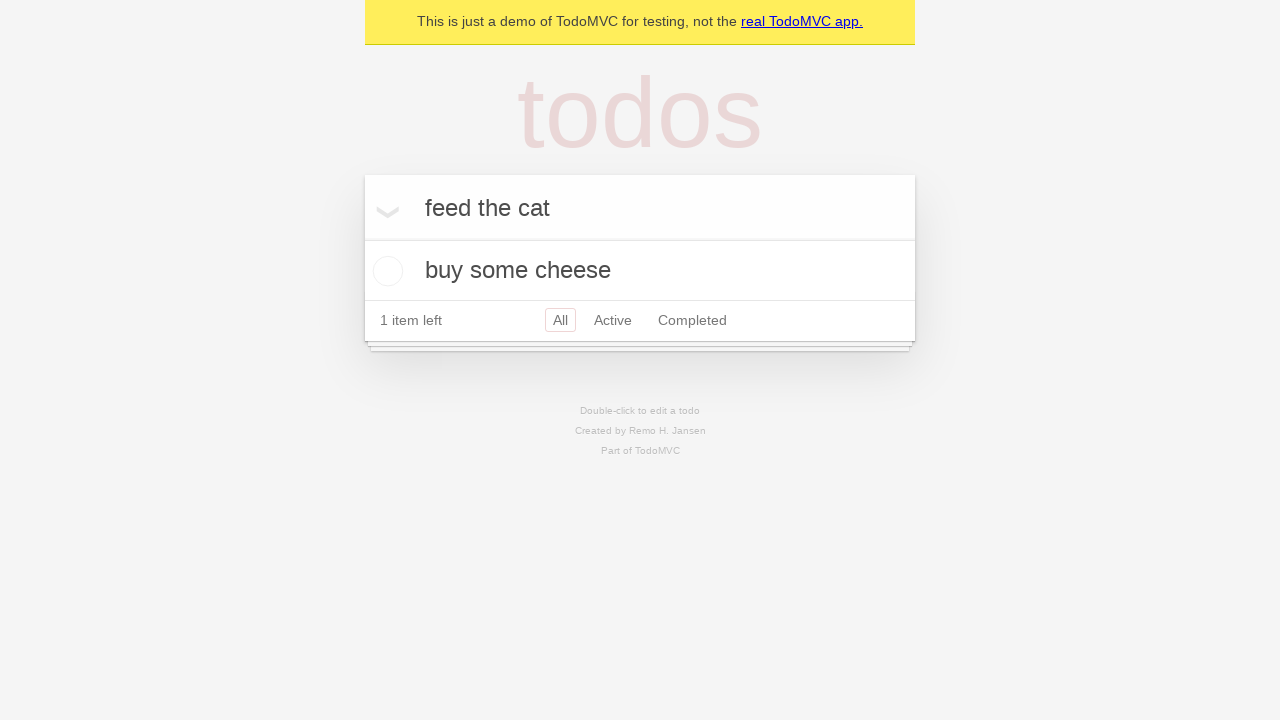

Pressed Enter to create todo 'feed the cat' on internal:attr=[placeholder="What needs to be done?"i]
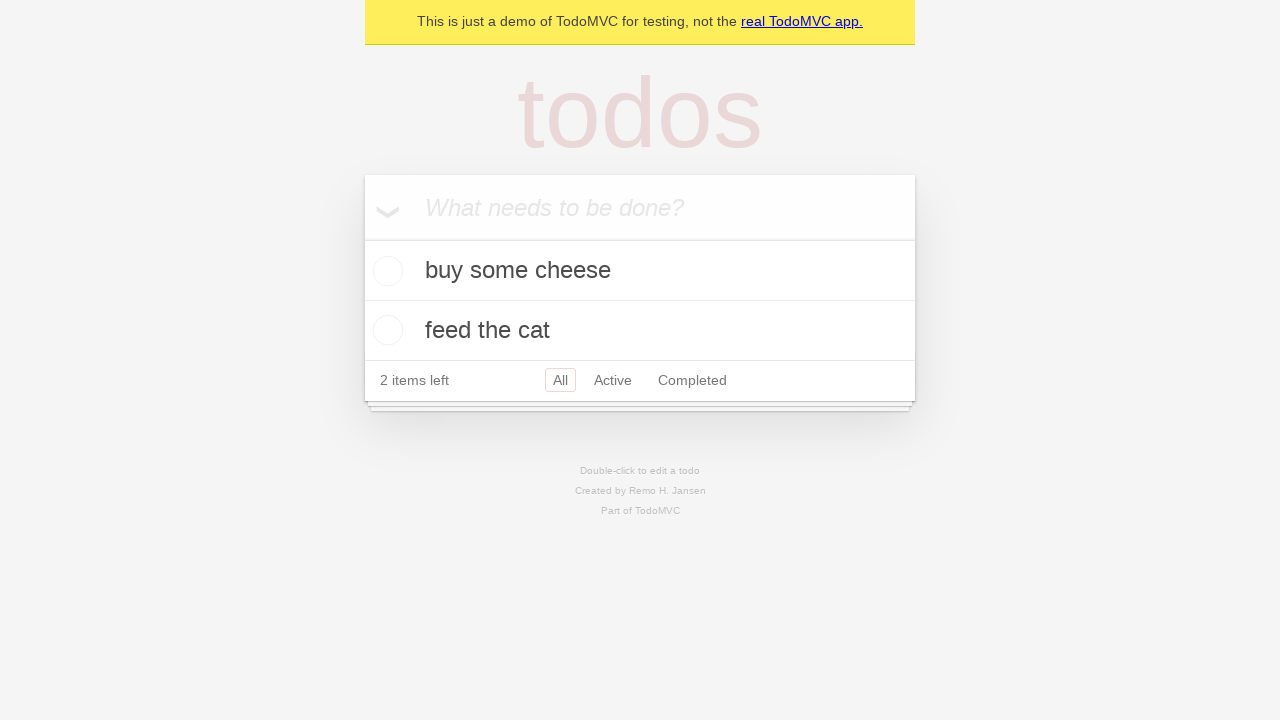

Filled todo input with 'book a doctors appointment' on internal:attr=[placeholder="What needs to be done?"i]
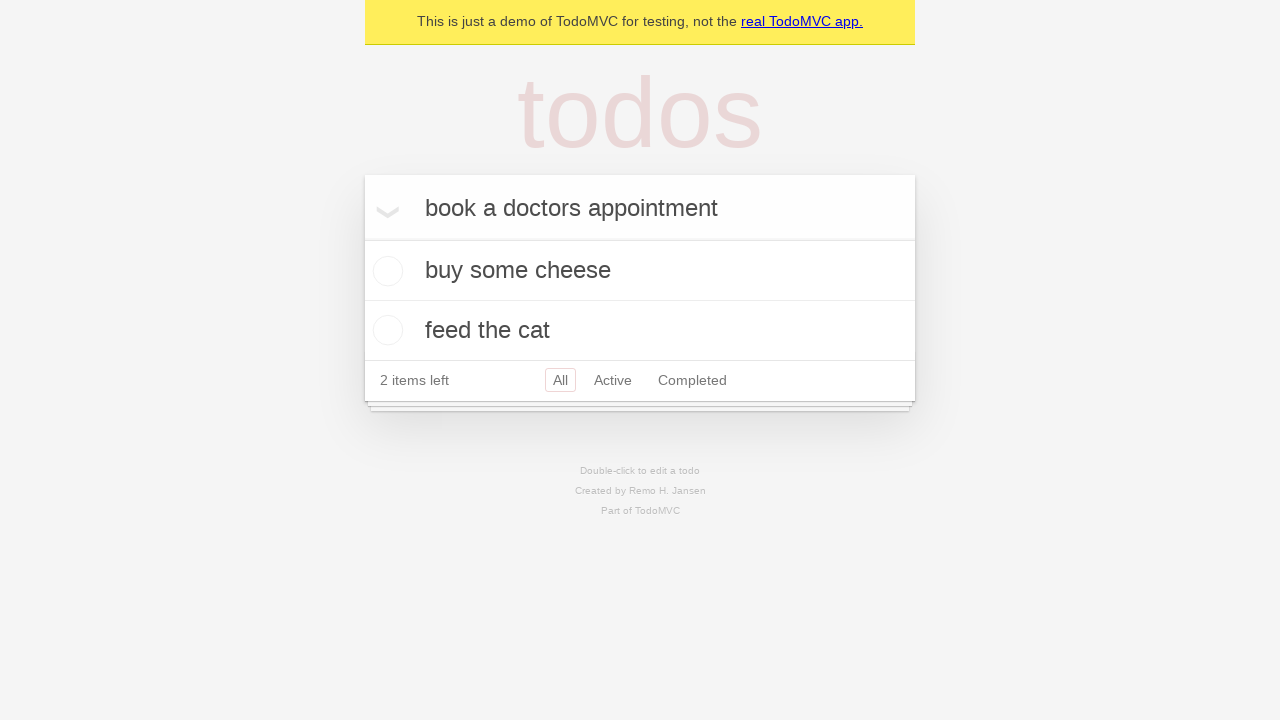

Pressed Enter to create todo 'book a doctors appointment' on internal:attr=[placeholder="What needs to be done?"i]
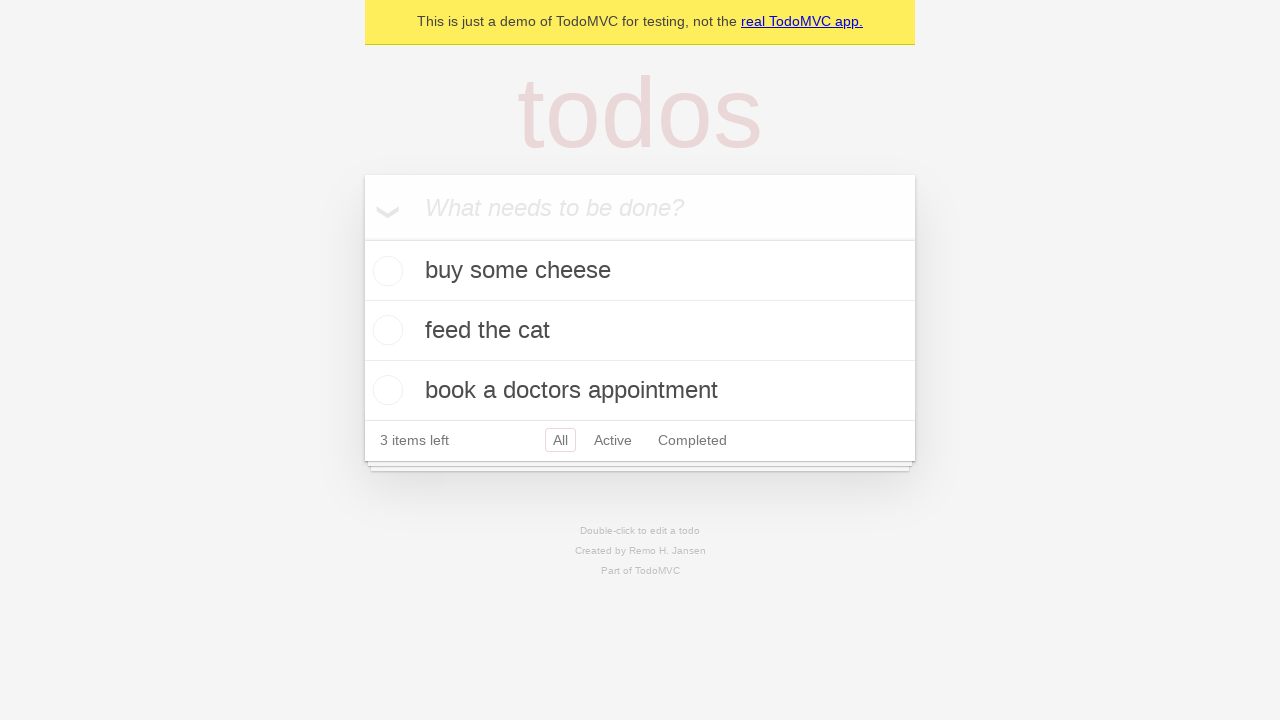

Marked the first todo item as complete at (385, 271) on .todo-list li .toggle >> nth=0
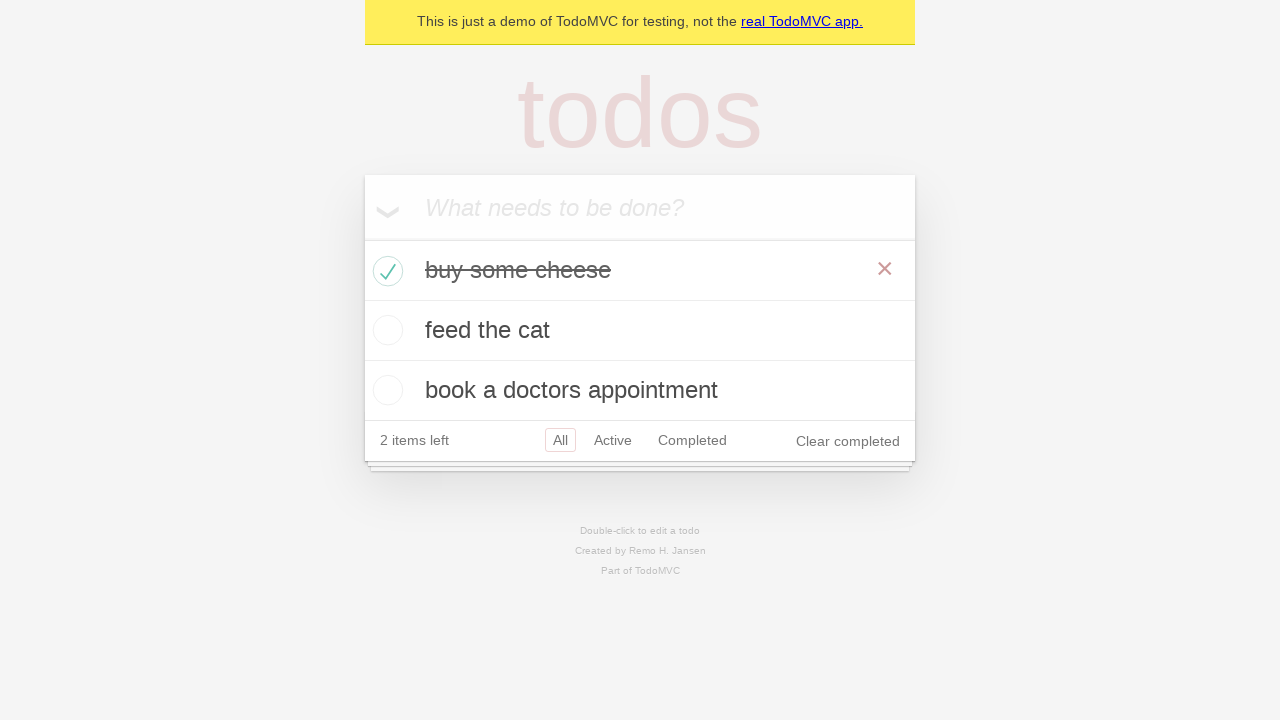

Verified 'Clear completed' button is visible
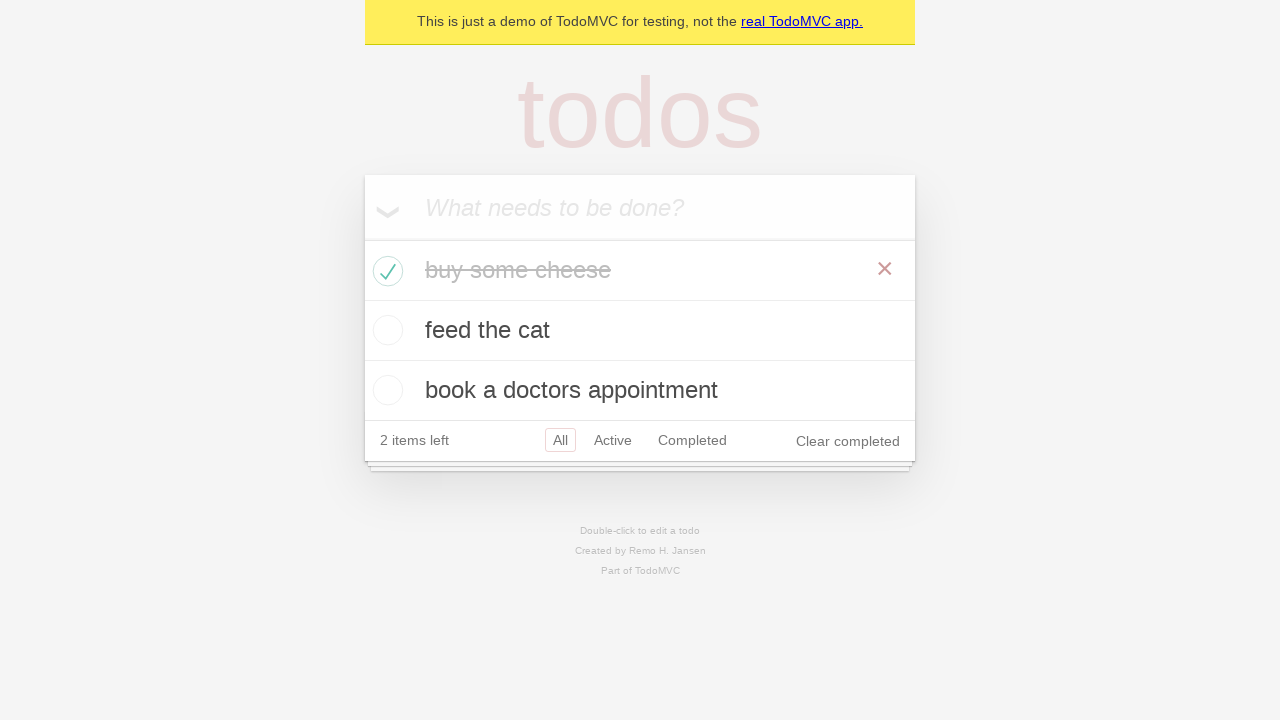

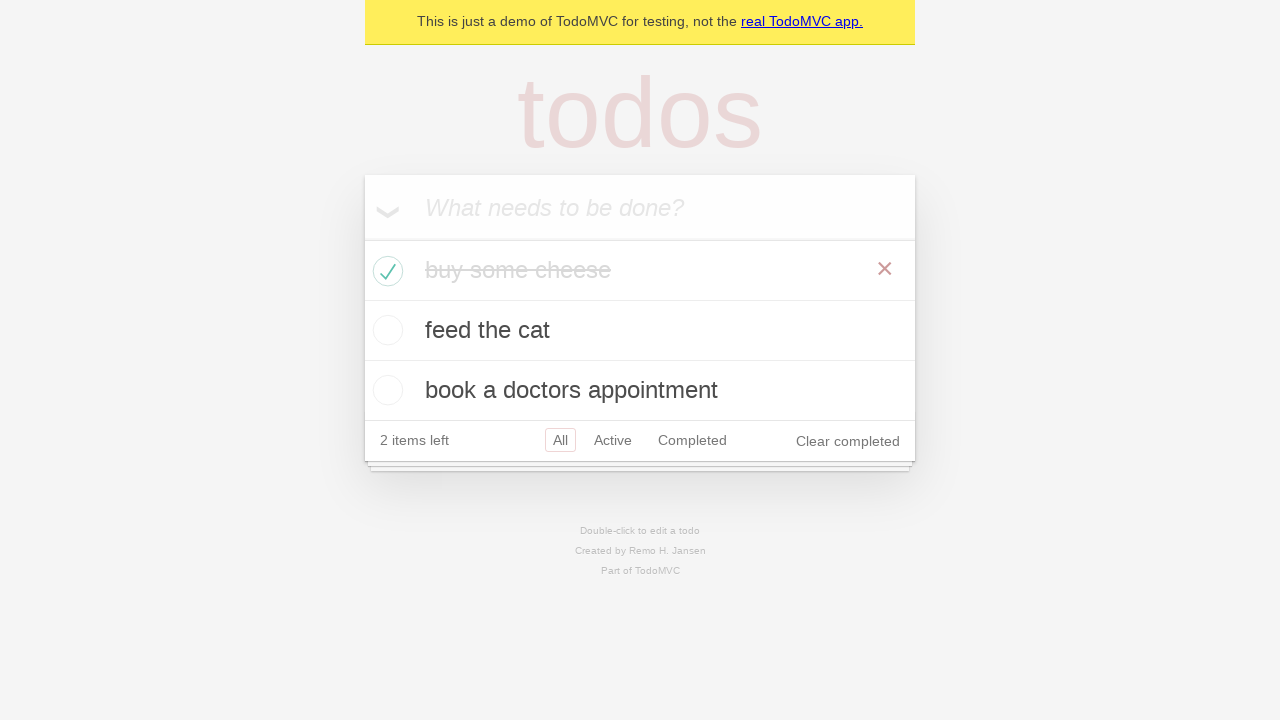